Waits for a price to reach $100, then clicks a button and solves a mathematical captcha by calculating ln(abs(12*sin(x))) and submitting the answer

Starting URL: http://suninjuly.github.io/explicit_wait2.html

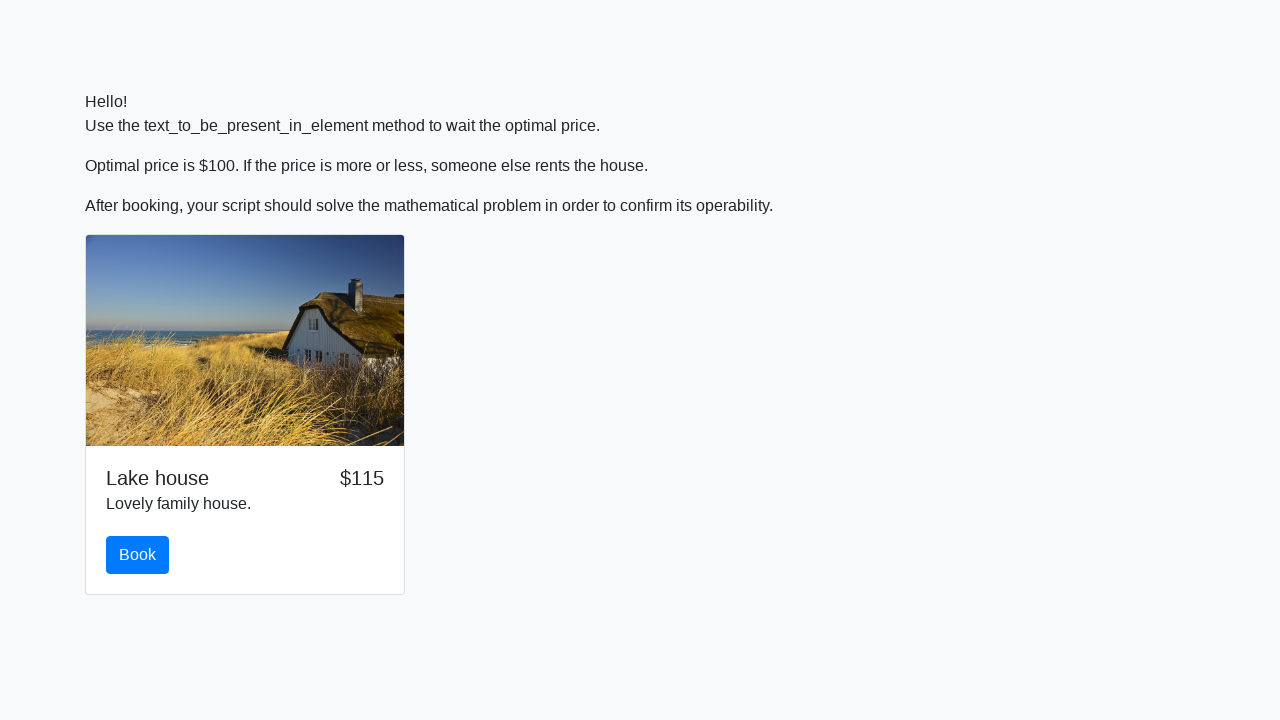

Waited for price to reach $100
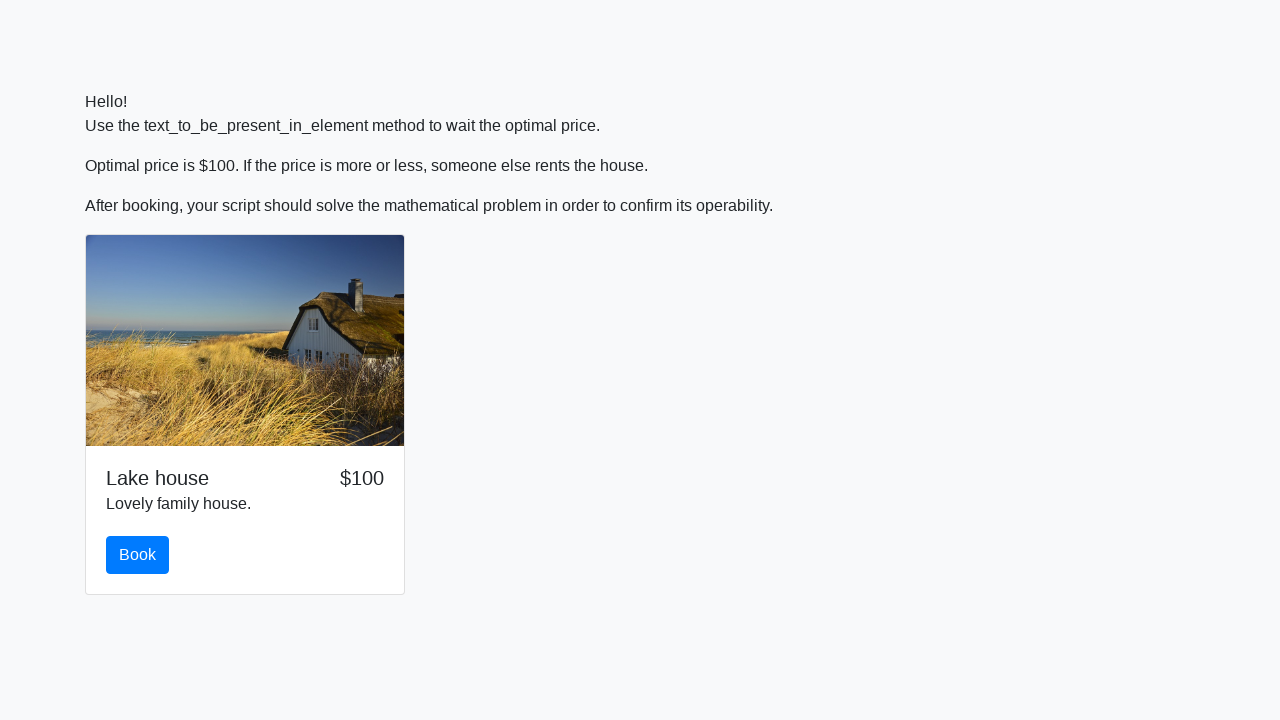

Clicked the book button at (138, 555) on button
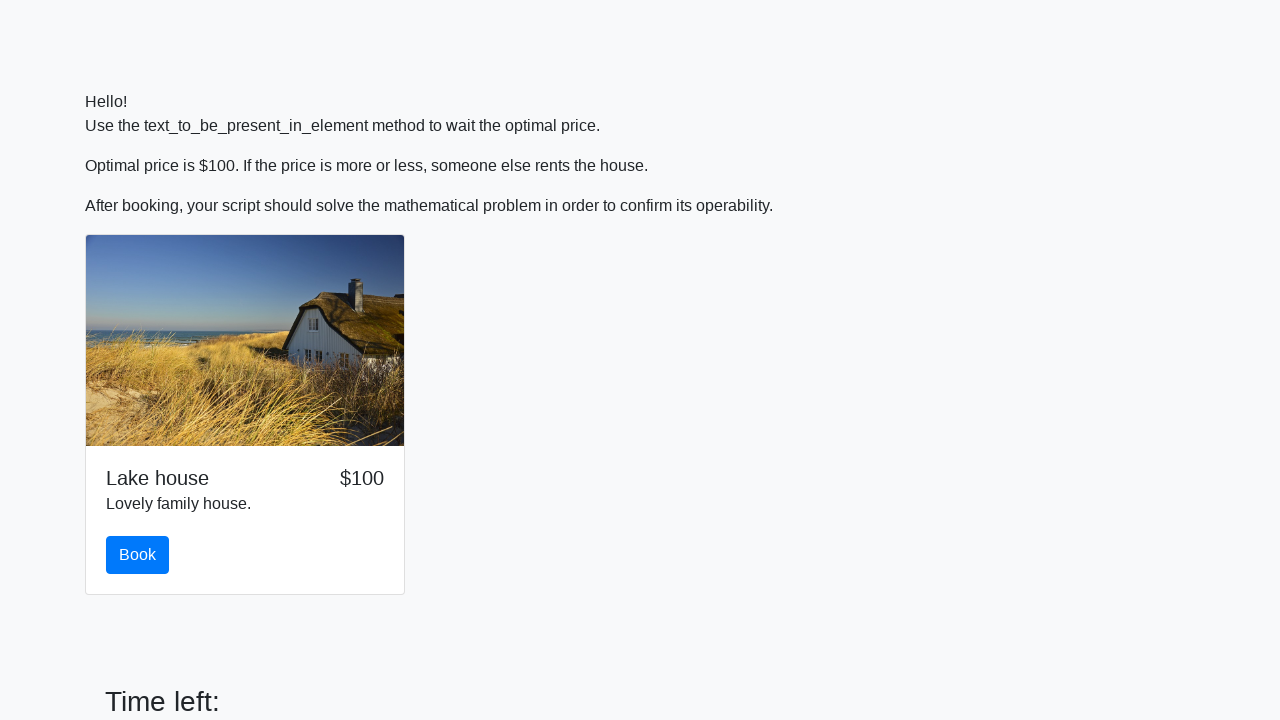

Retrieved input value for calculation: x = 612
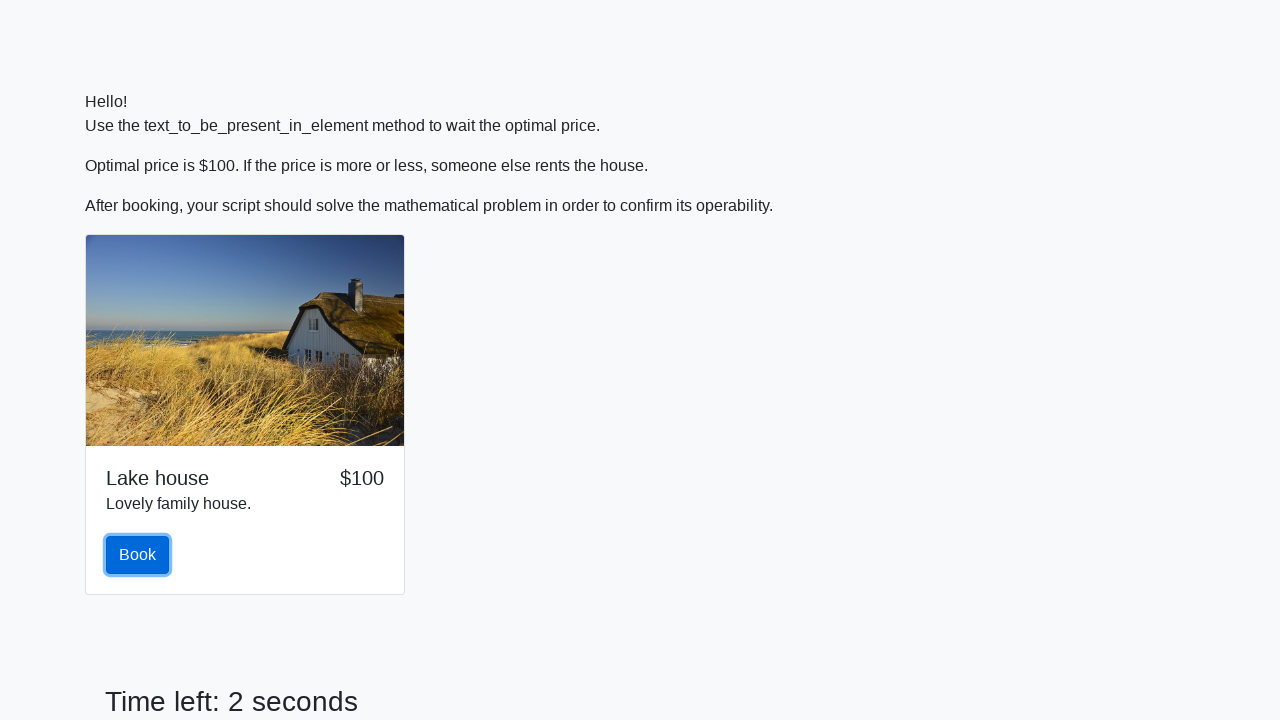

Calculated ln(abs(12*sin(612))) = 1.9286171585482006
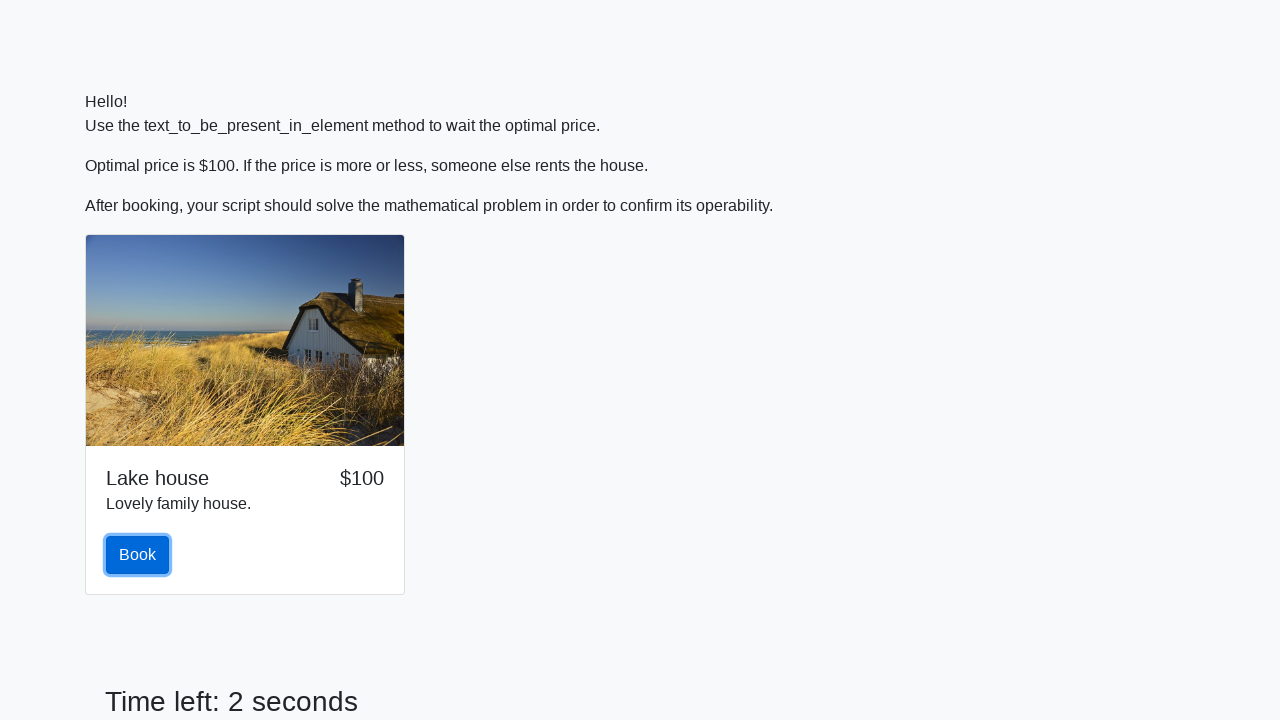

Filled answer field with calculated value: 1.9286171585482006 on #answer
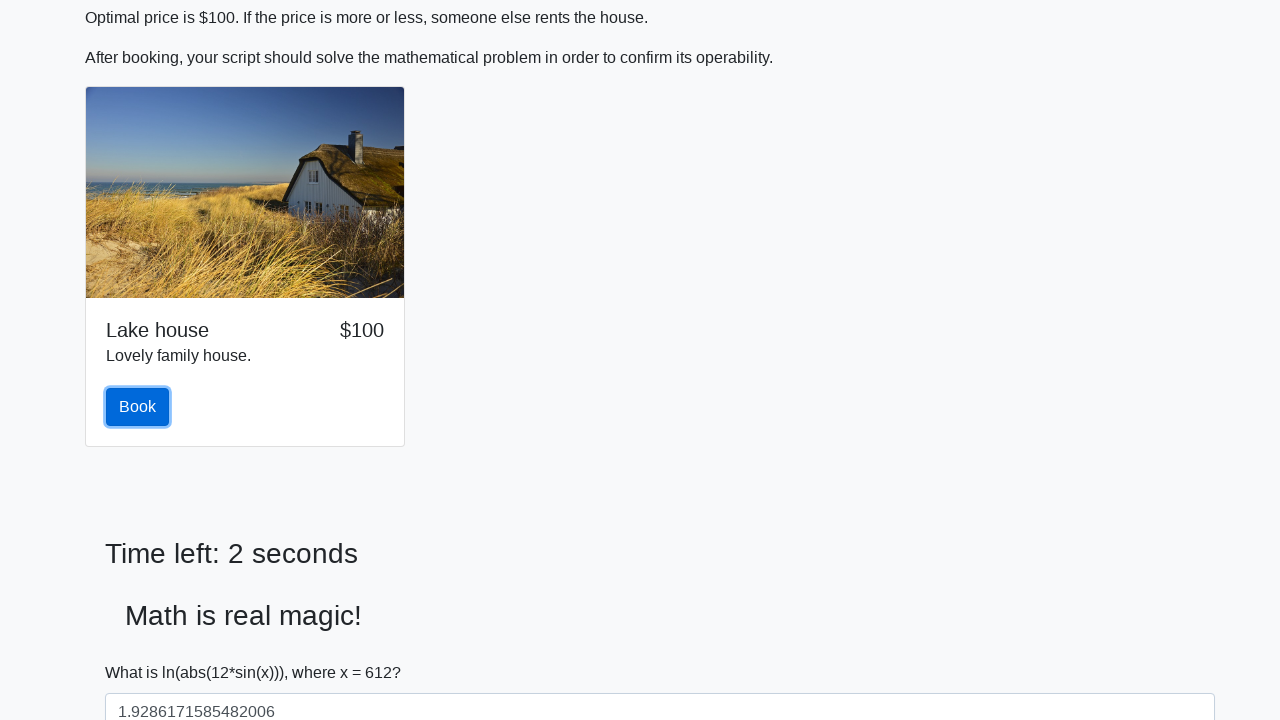

Clicked solve button to submit captcha answer at (143, 651) on #solve
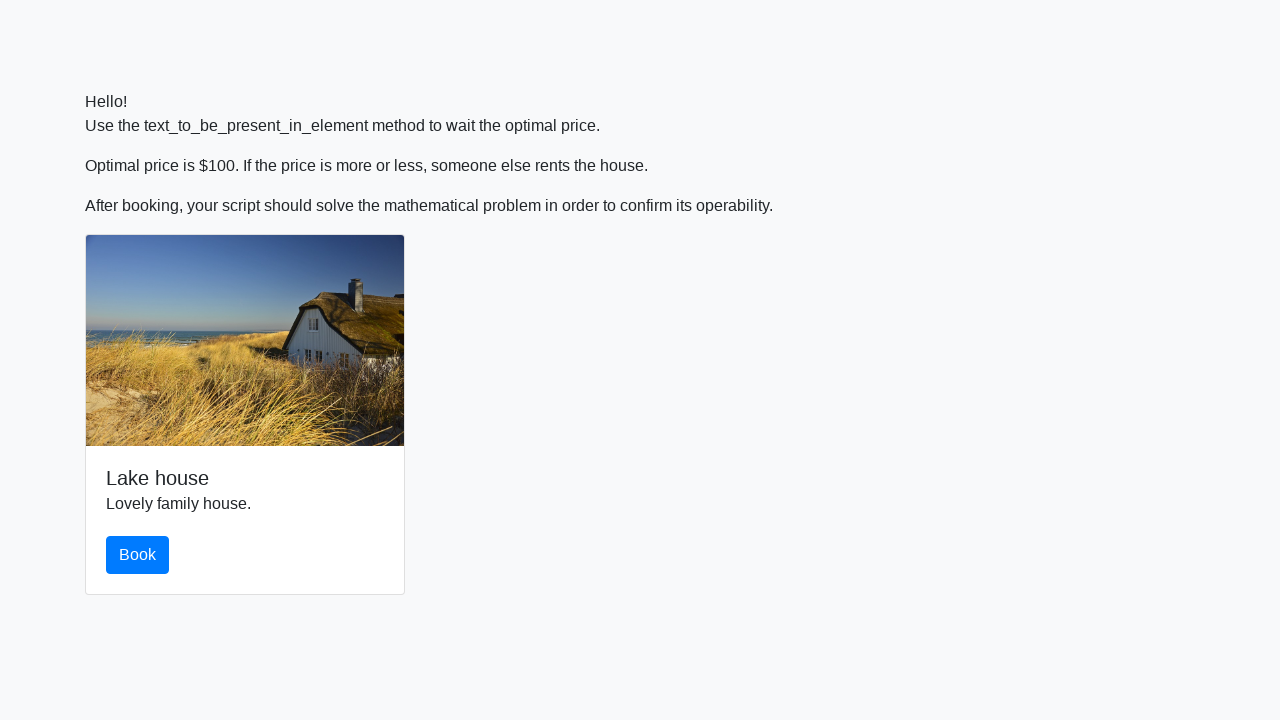

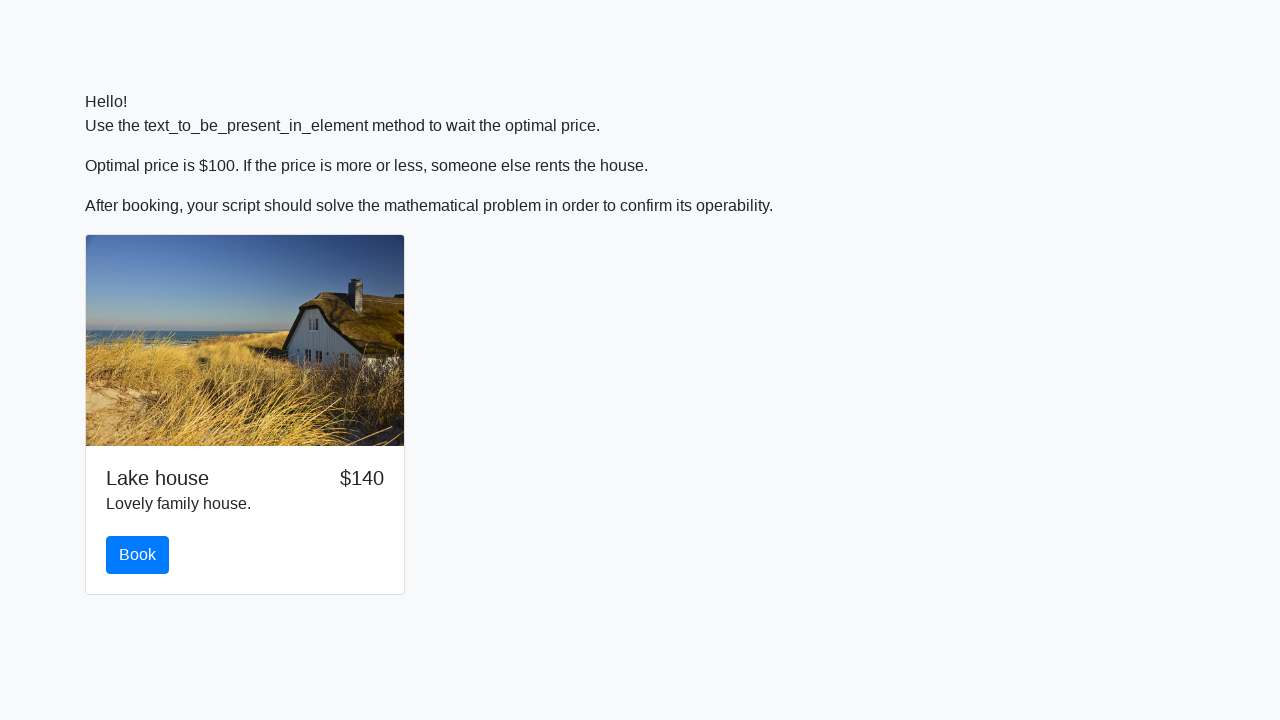